Navigates to a demo table page and counts the number of employee rows that appear after a specific employee named "Dhara" in the table

Starting URL: http://automationbykrishna.com/

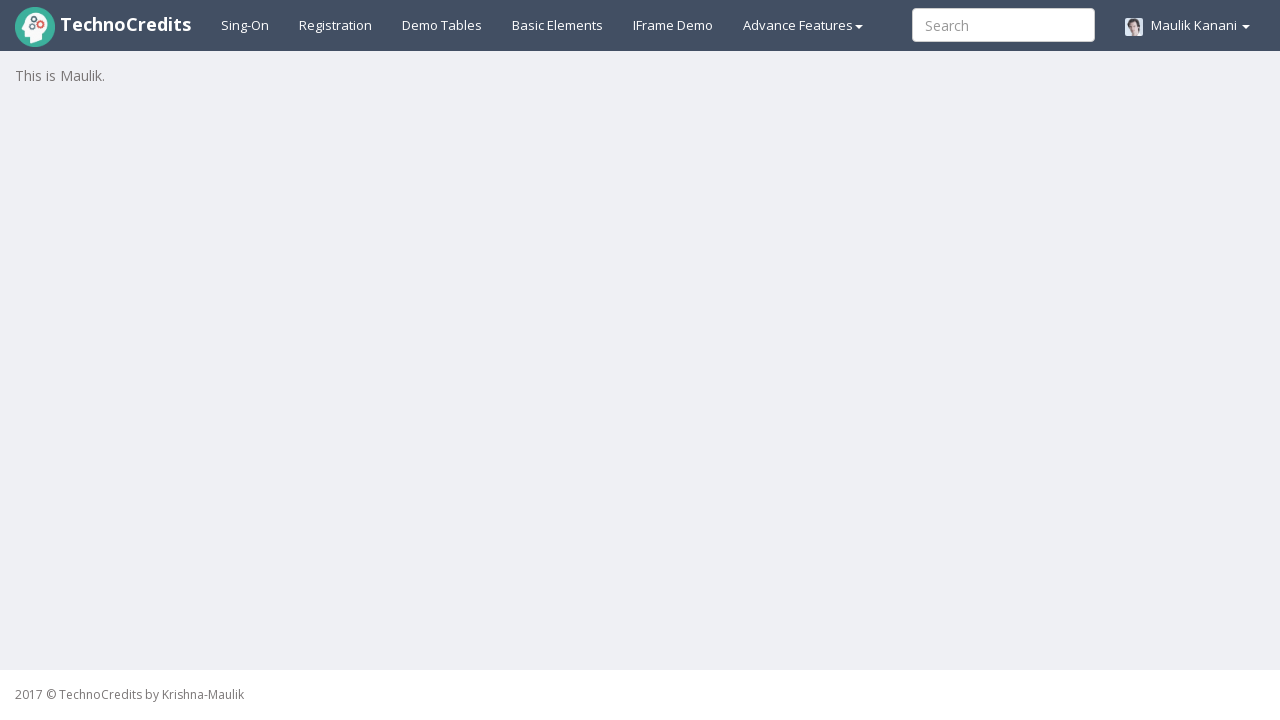

Clicked on demo table link at (442, 25) on xpath=//a[@id='demotable']
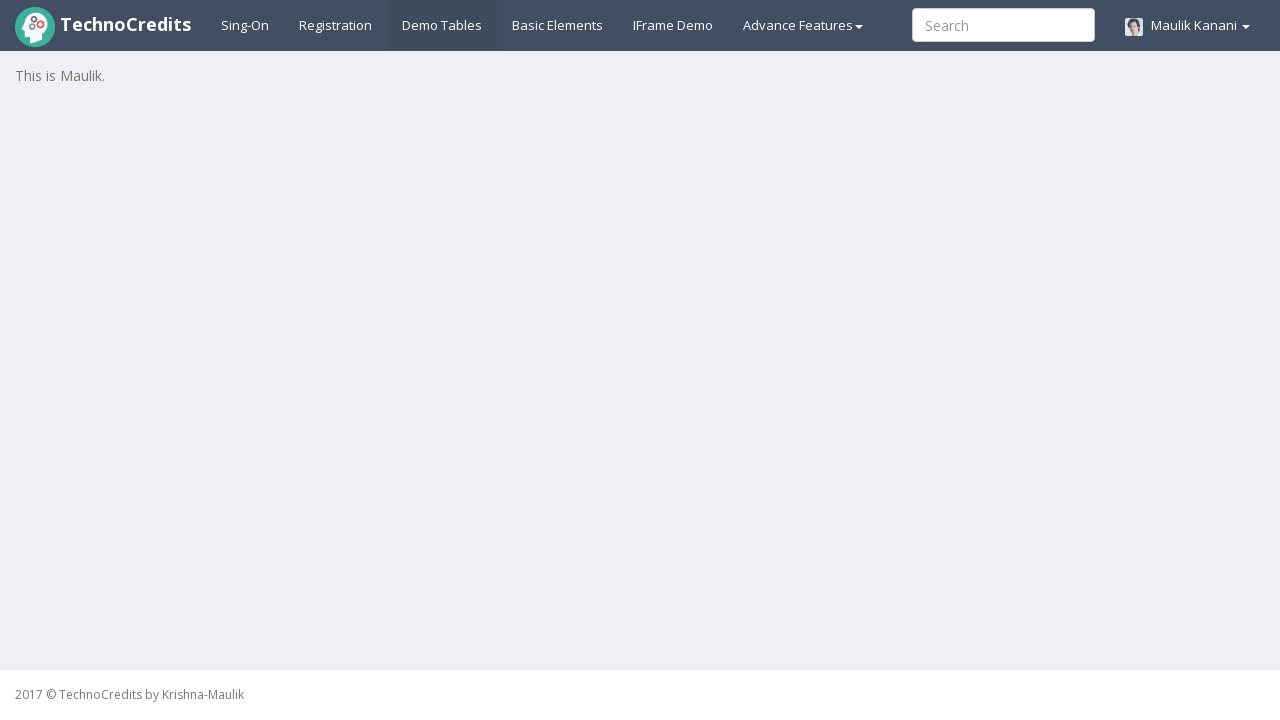

Demo table loaded and is visible
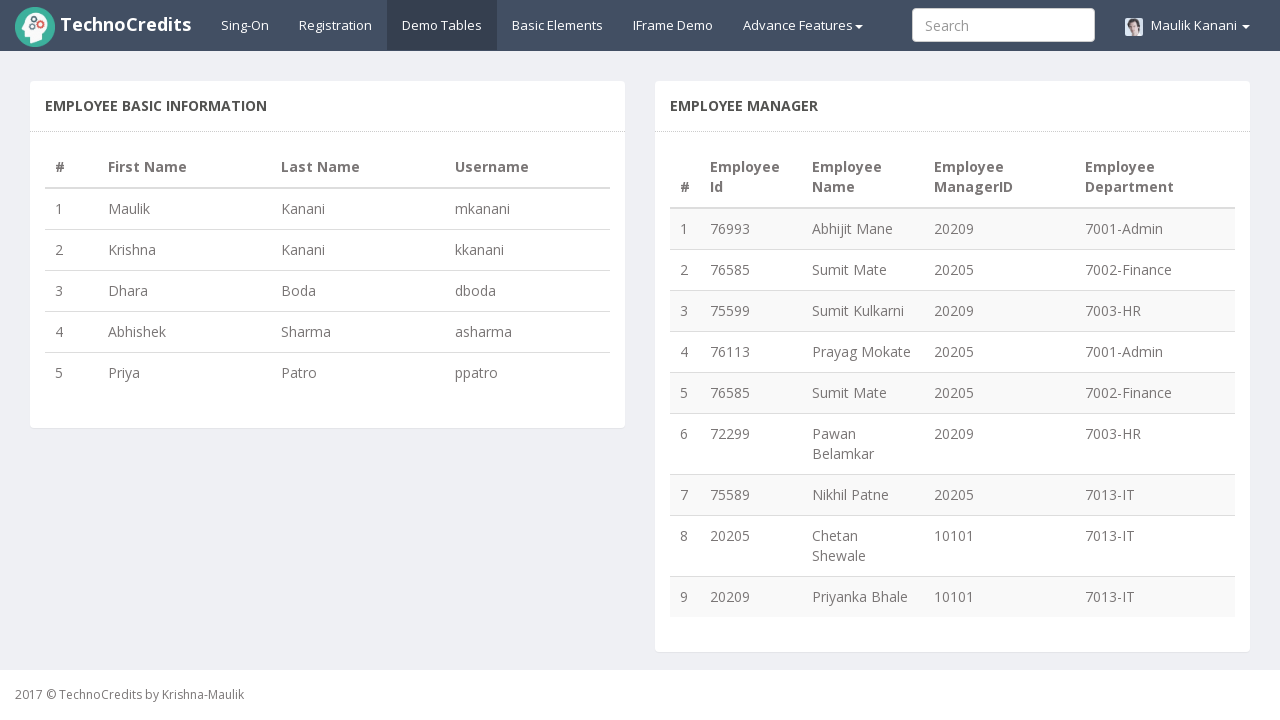

Counted employee rows after Dhara: 2
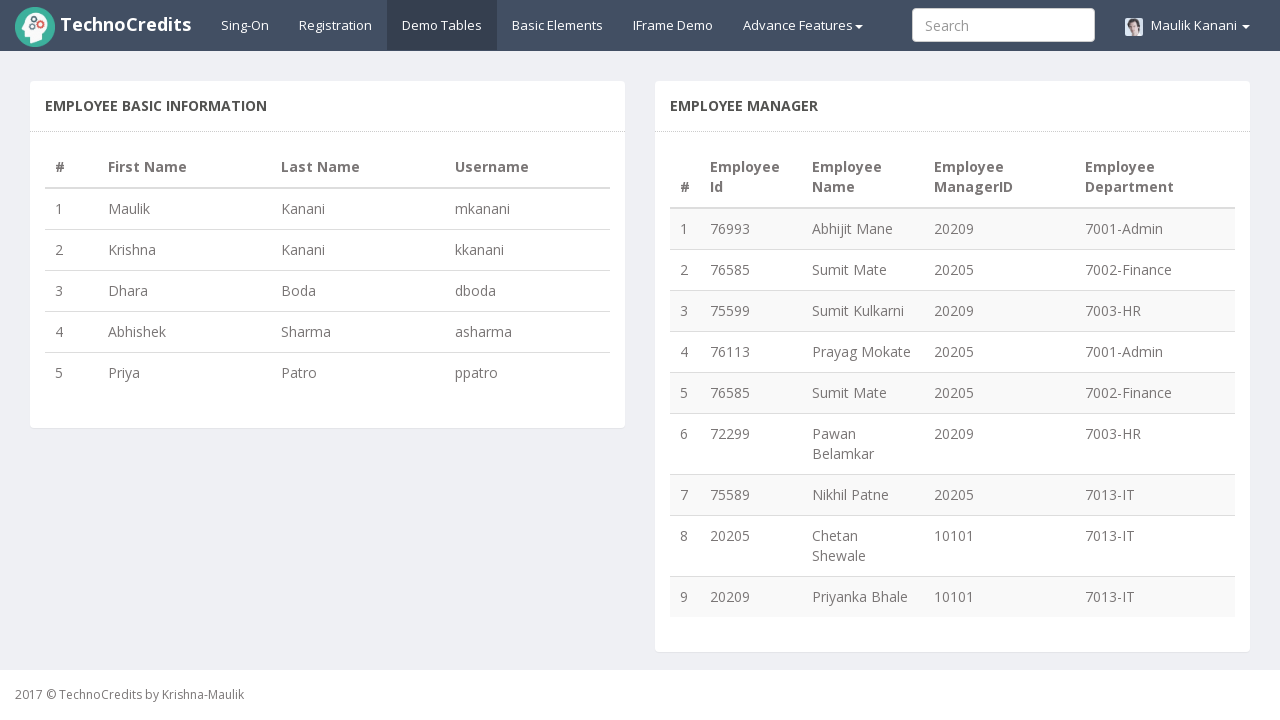

Printed result: Employees after Dhara = 2
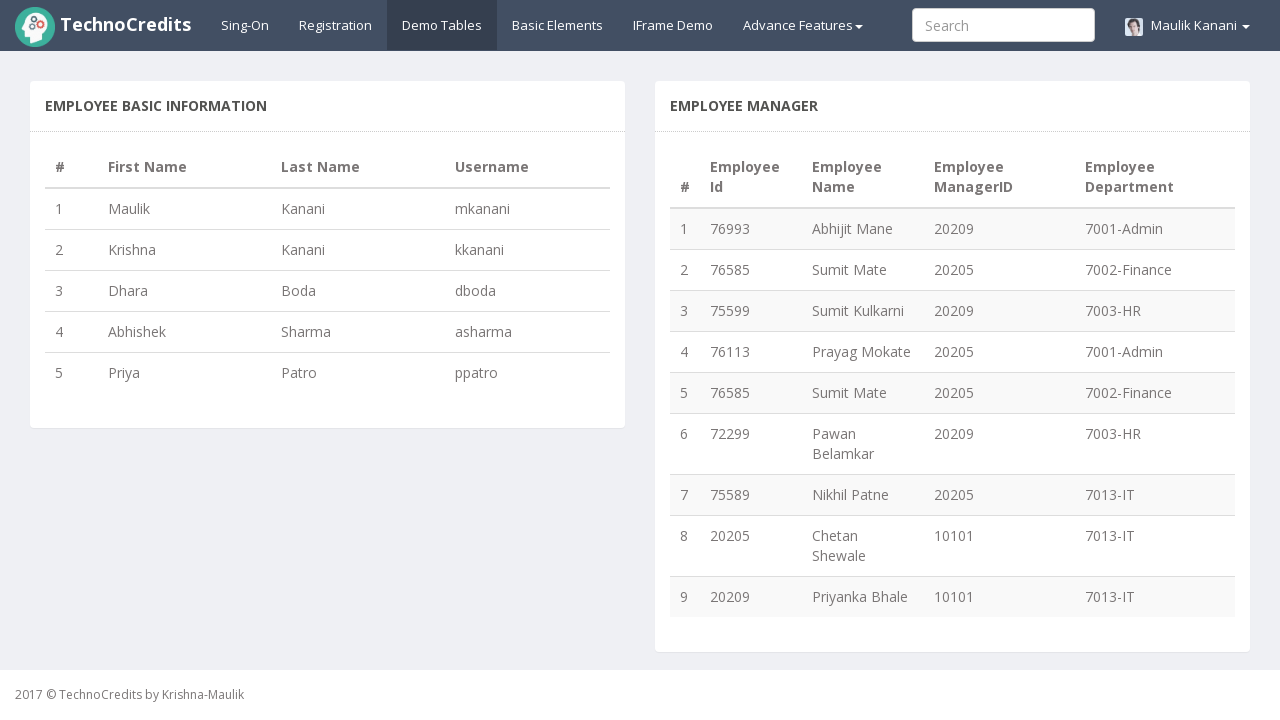

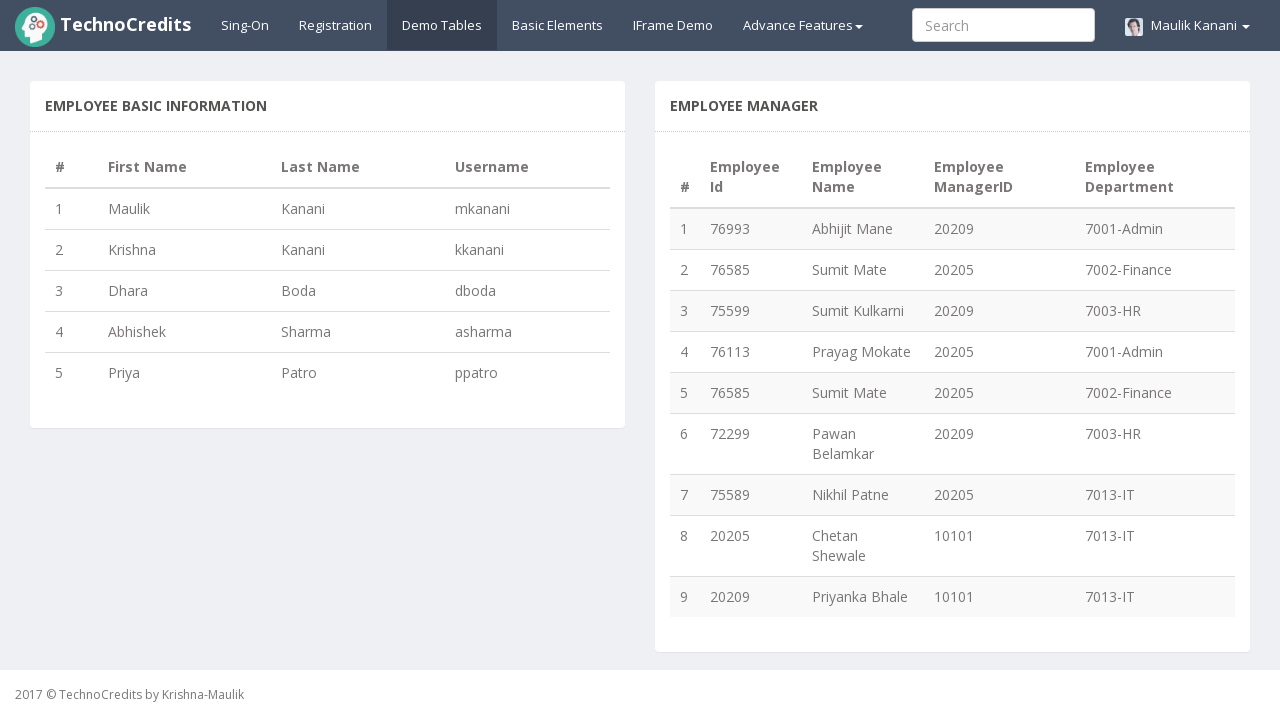